Tests dynamic properties page by waiting for a button to become enabled and another button to become visible after a delay

Starting URL: https://demoqa.com/dynamic-properties

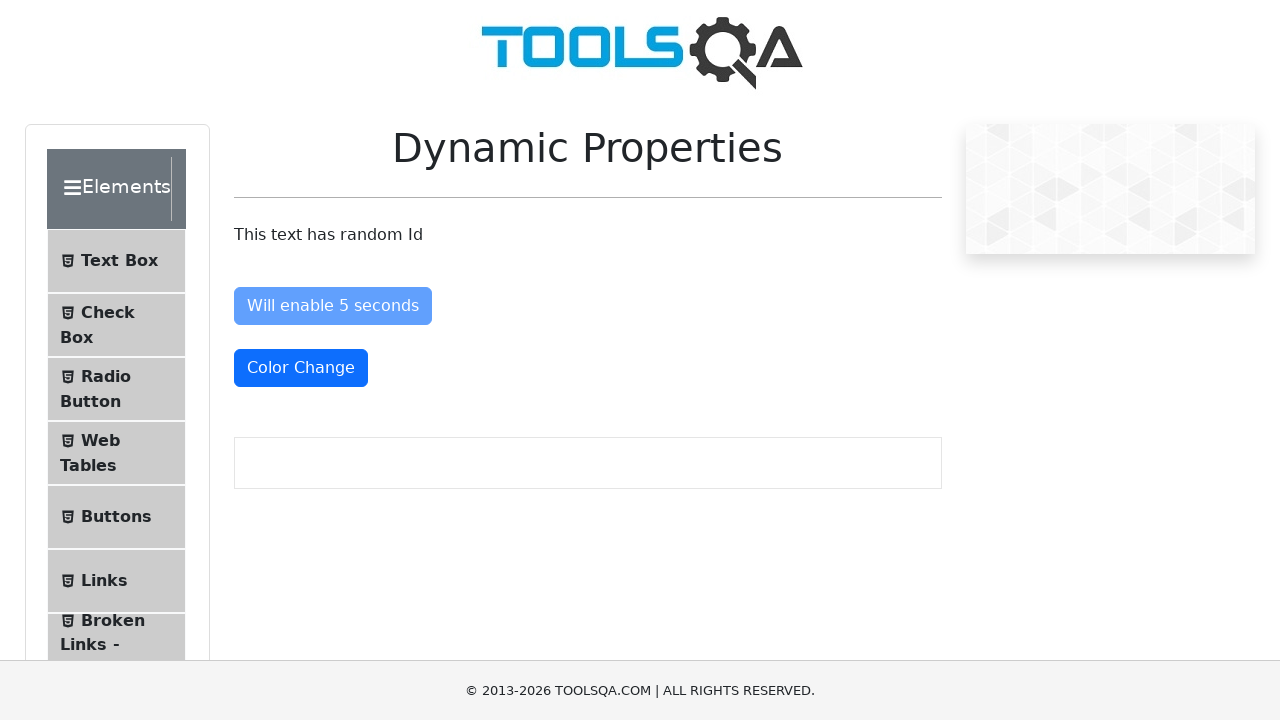

Navigated to dynamic properties test page
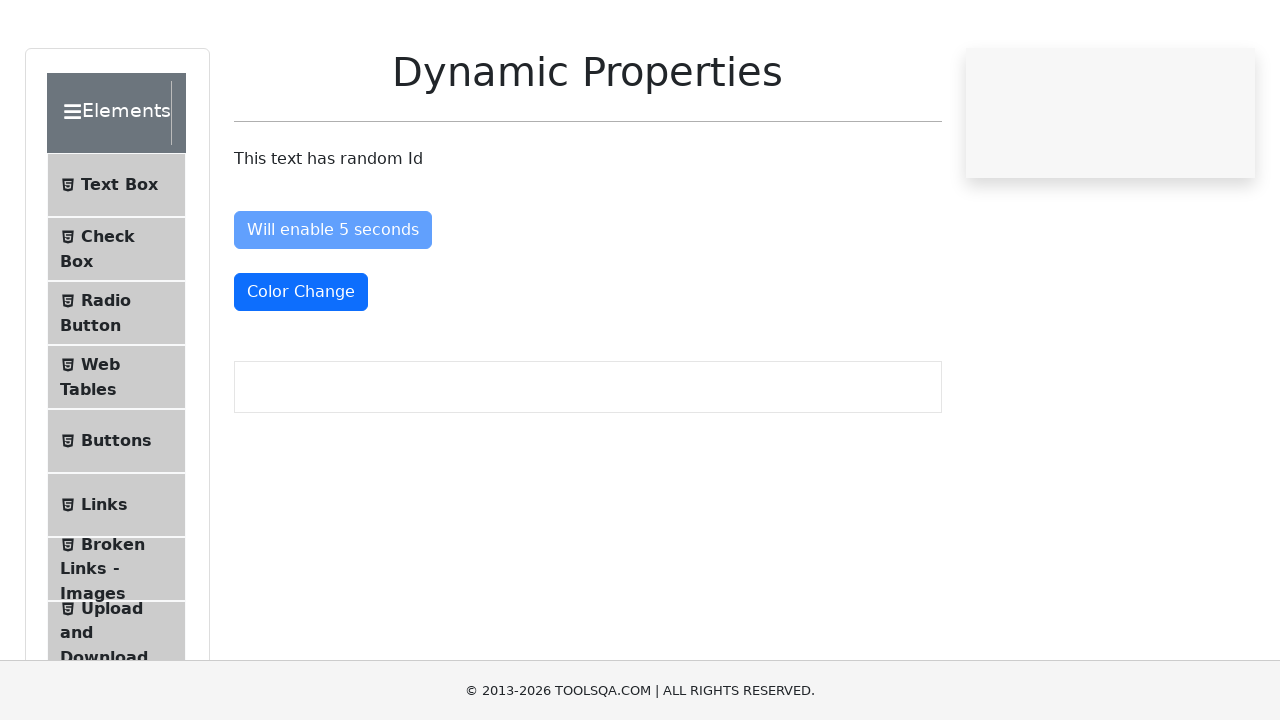

Waited for enable button to become enabled after 5 seconds
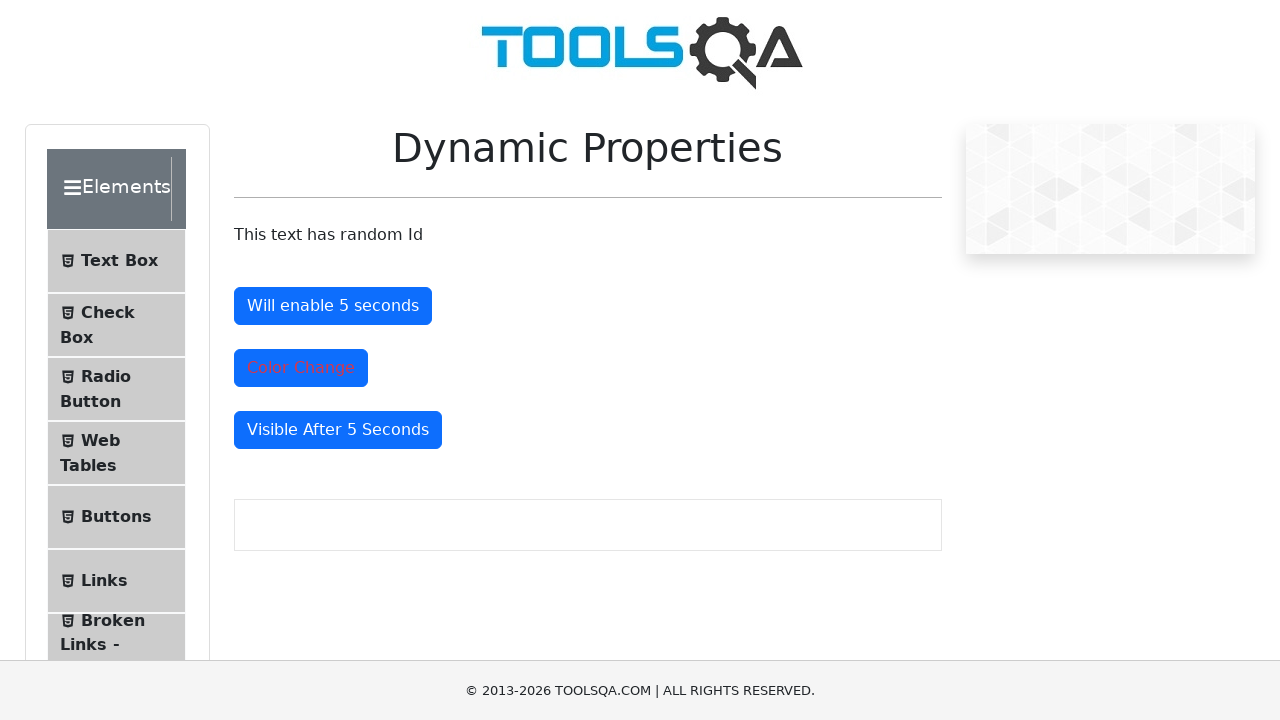

Verified that enable button is enabled
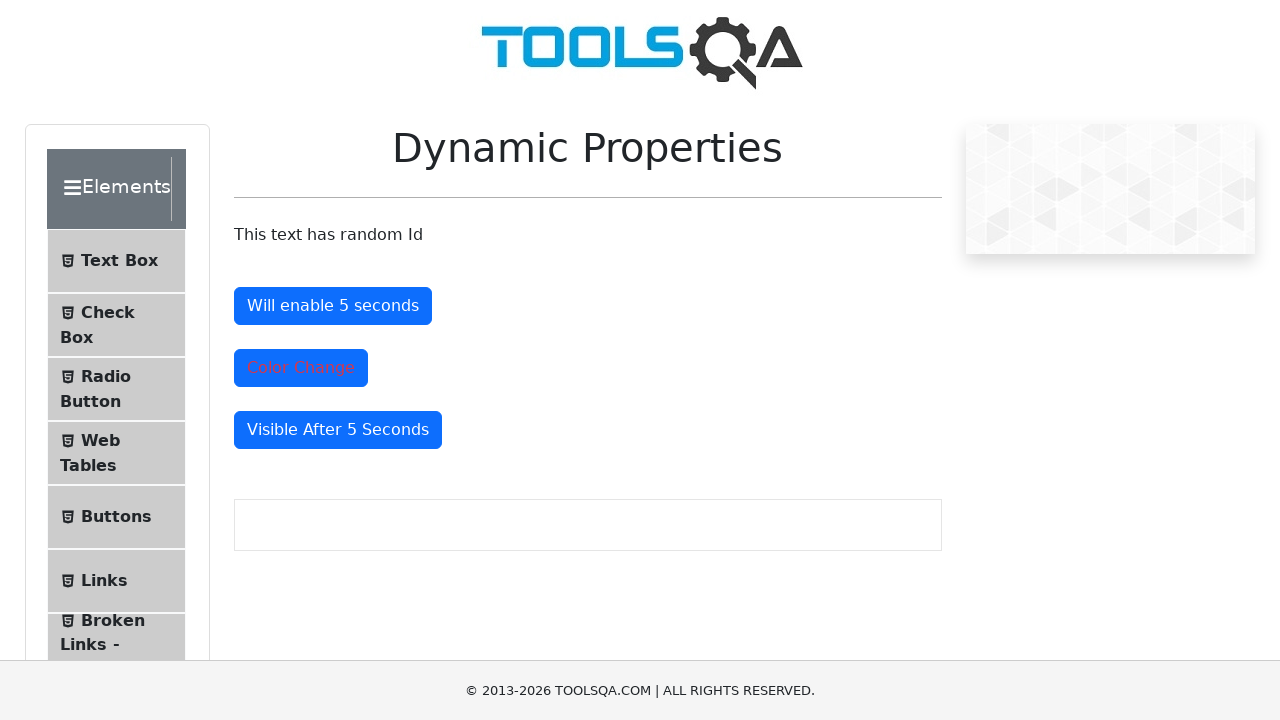

Waited for visible button to appear after delay
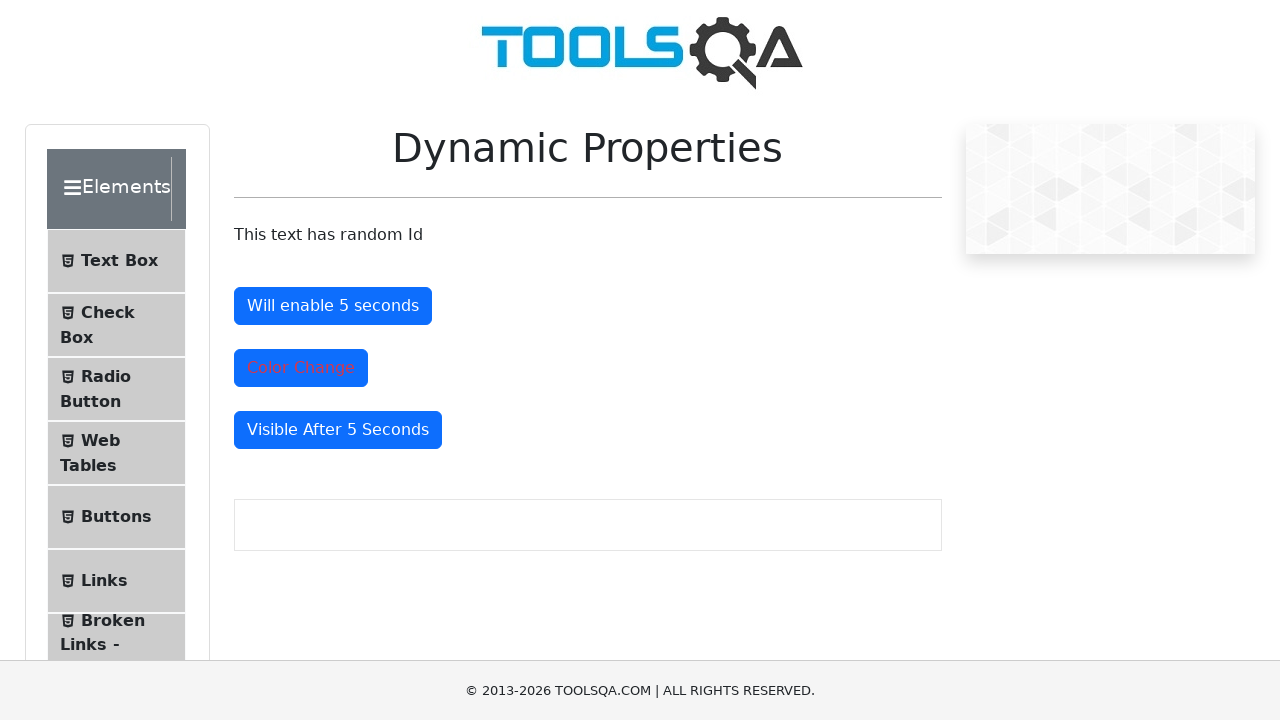

Verified that visible button is displayed on the page
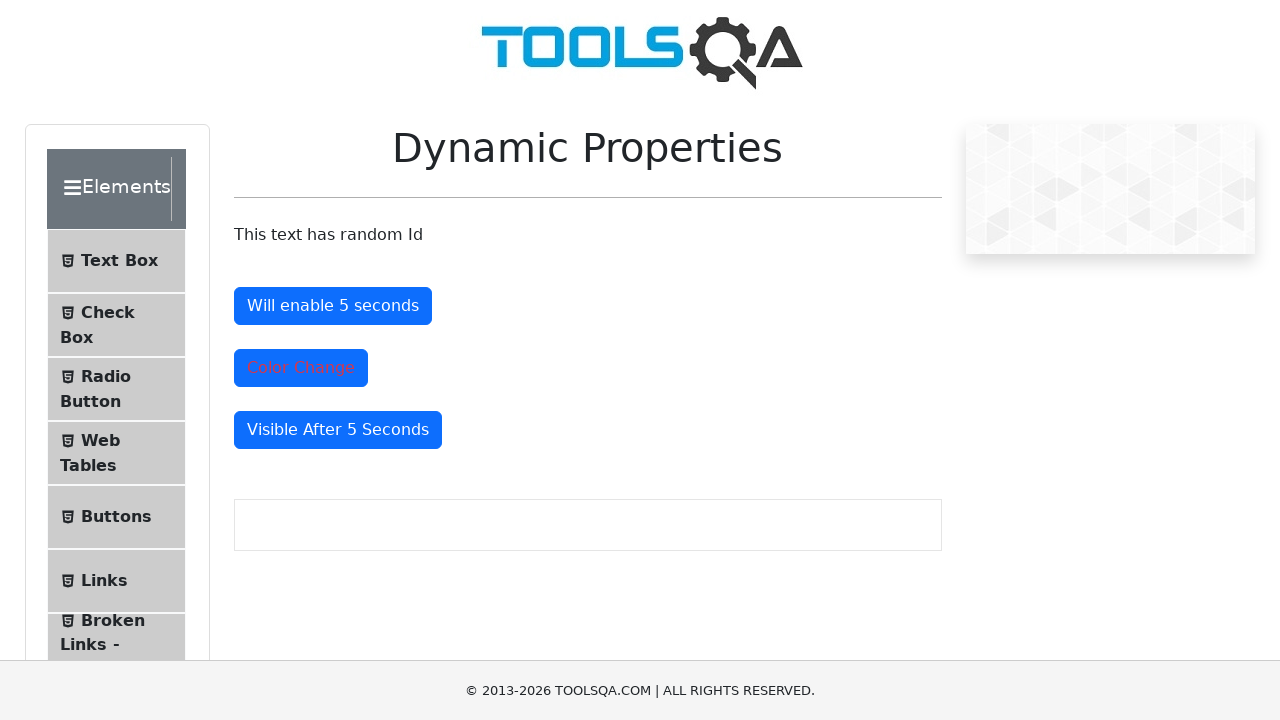

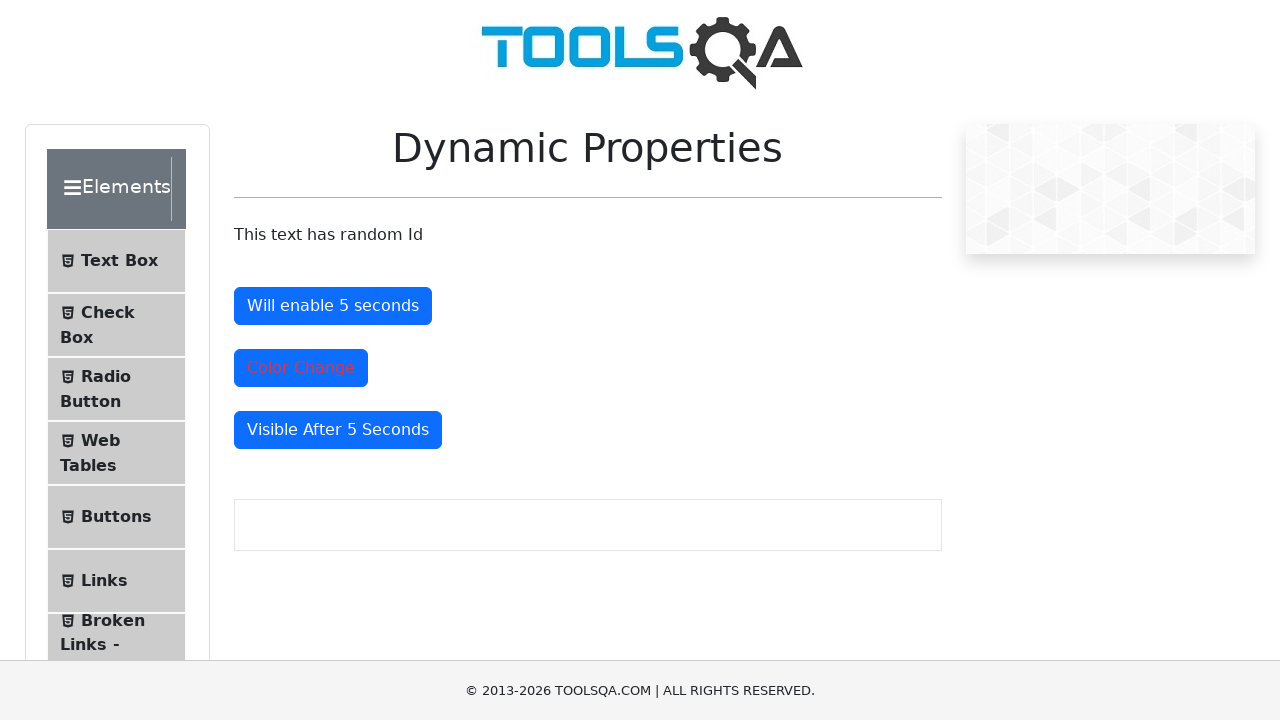